Tests Airbnb search functionality by navigating to search results for a destination and verifying that hotel/listing cards are displayed on the page.

Starting URL: https://www.airbnb.co.in/s/goa/homes?checkin=2025-02-09&checkout=2025-02-14&adults=1&children=0&query=goa

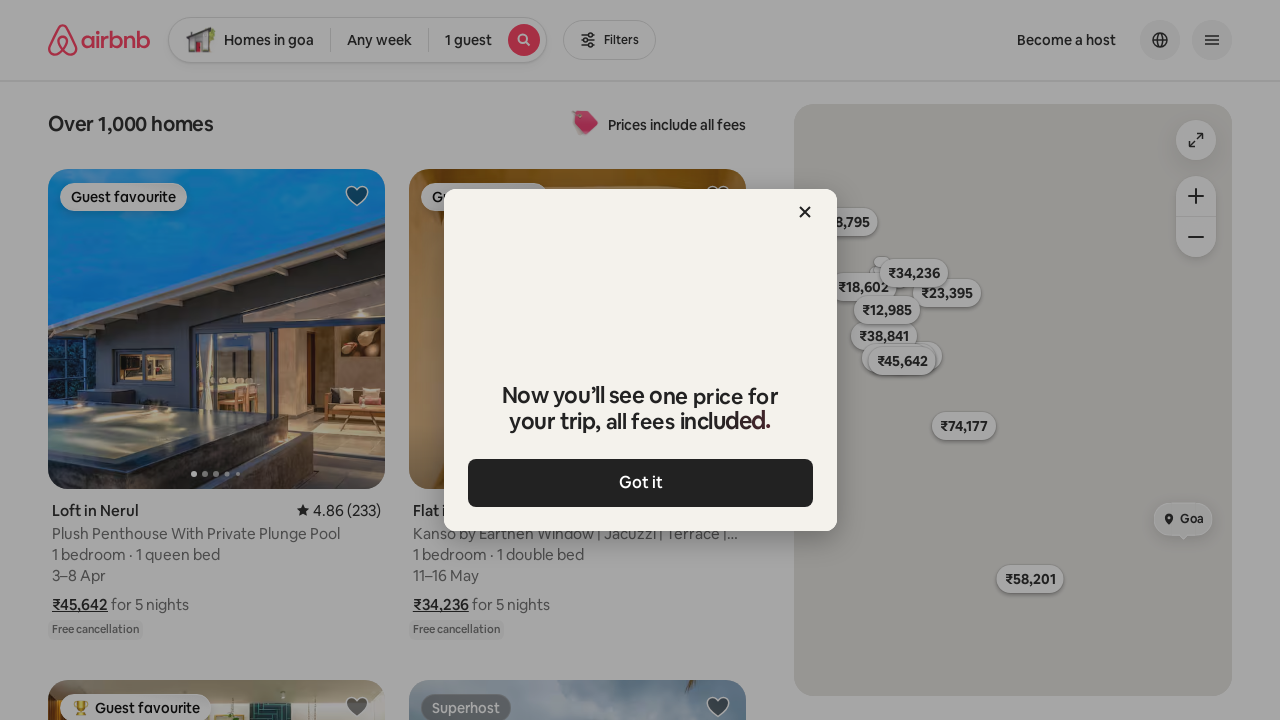

Waited for hotel card containers to load on Airbnb search results page
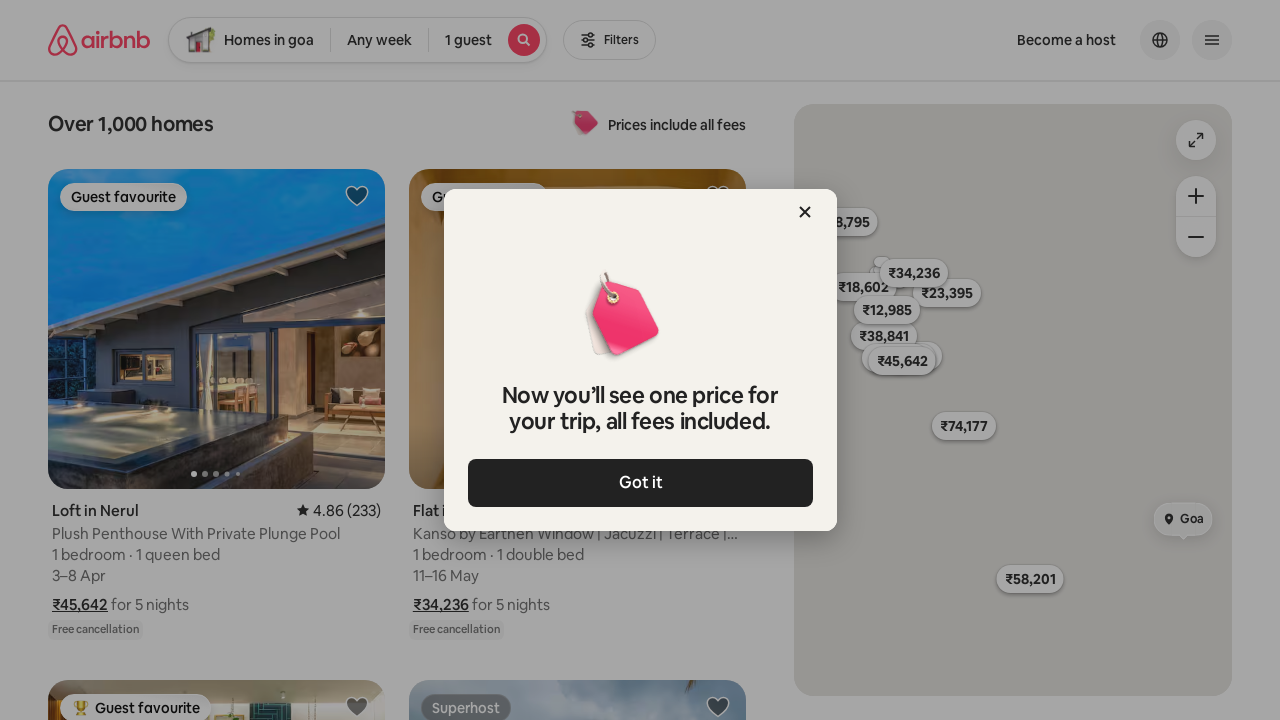

Verified at least one listing with hotel name is visible
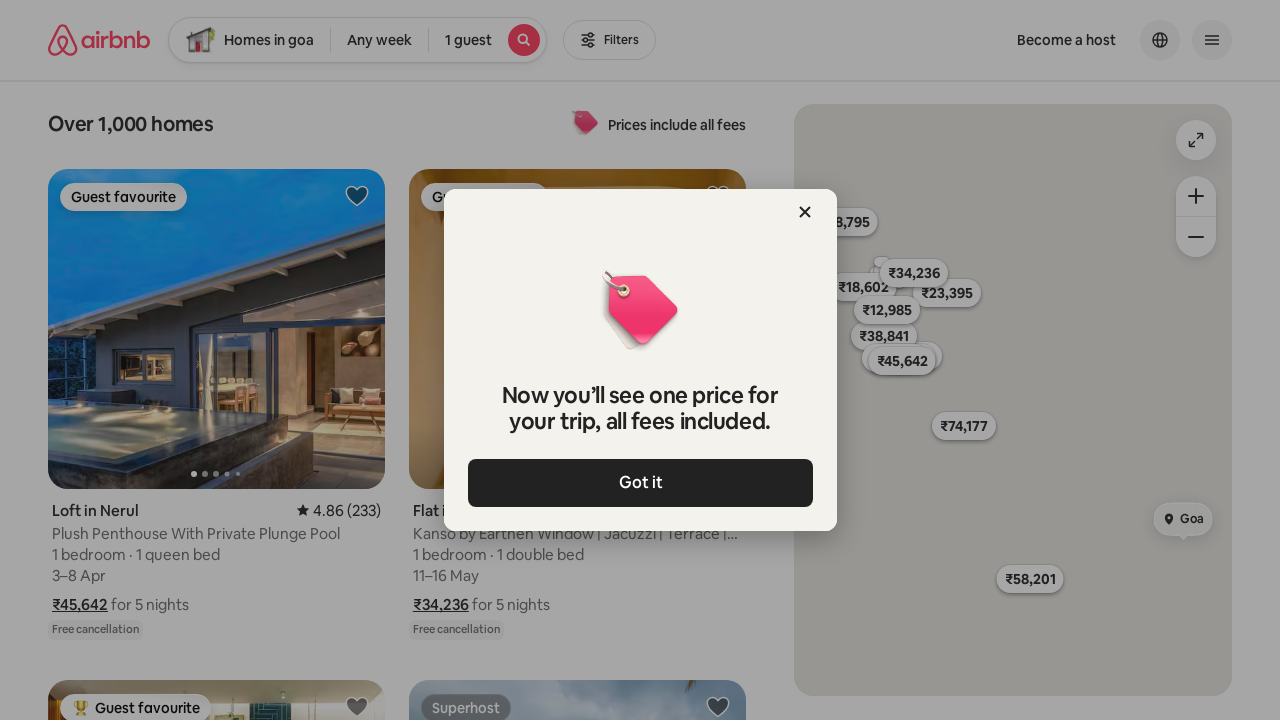

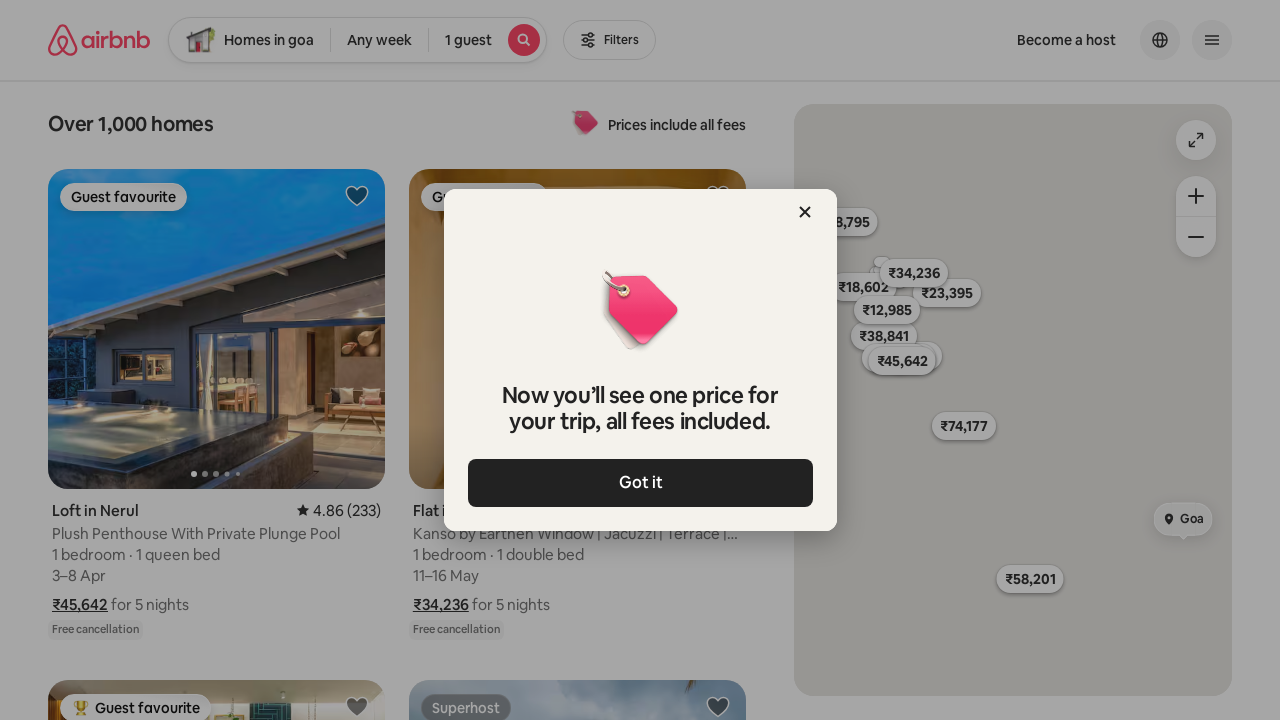